Tests that 3 radio buttons are displayed on the page

Starting URL: https://demoqa.com/elements

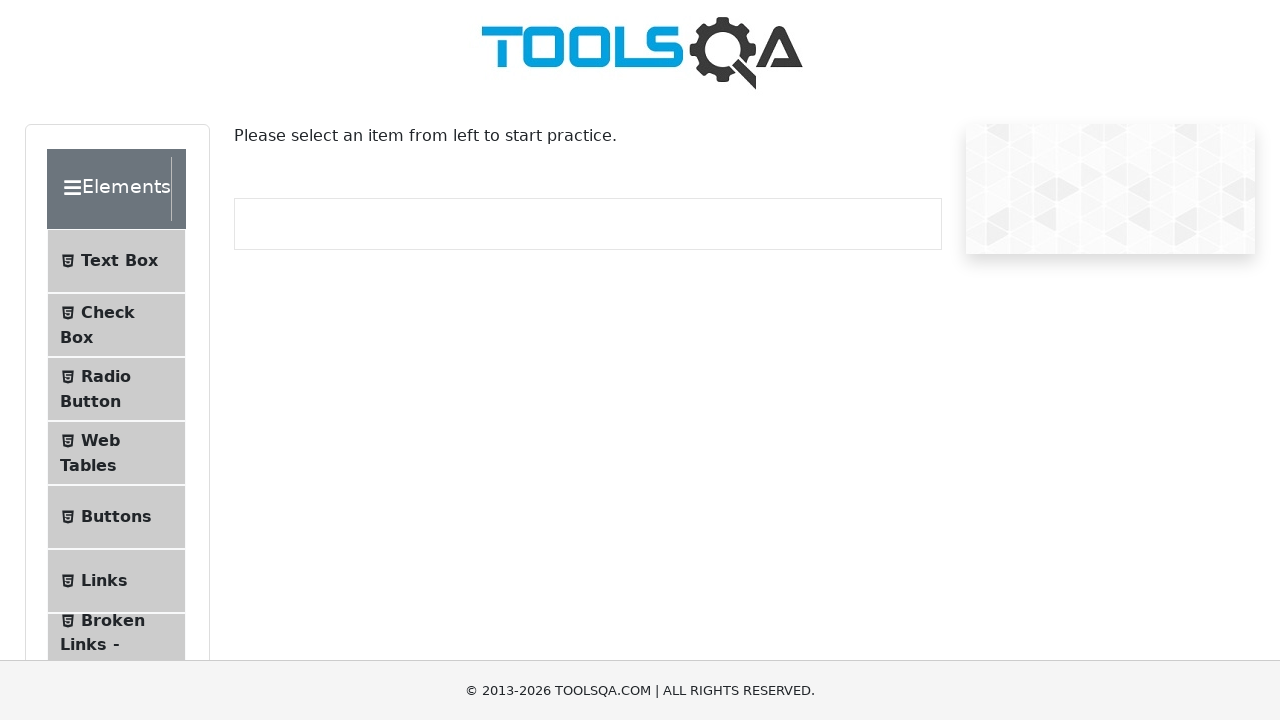

Clicked on Radio Button menu item at (116, 389) on #item-2
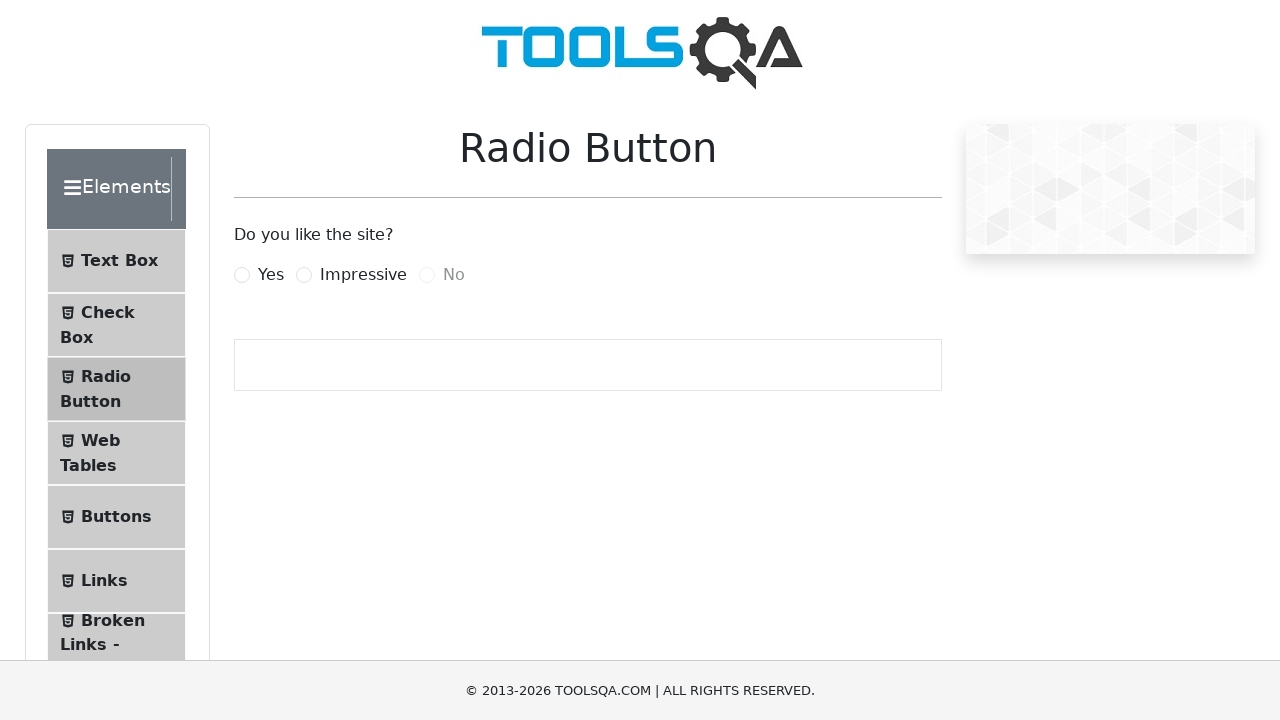

Radio button elements loaded on the page
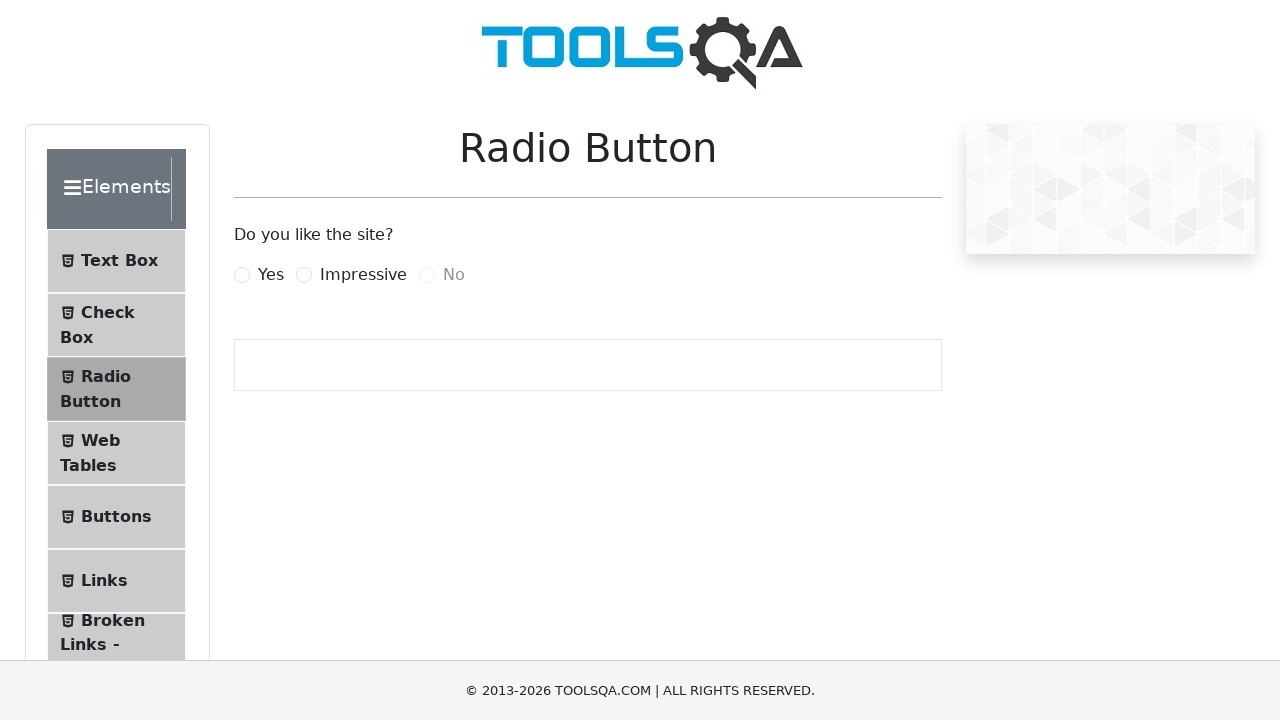

Verified that exactly 3 radio buttons are displayed
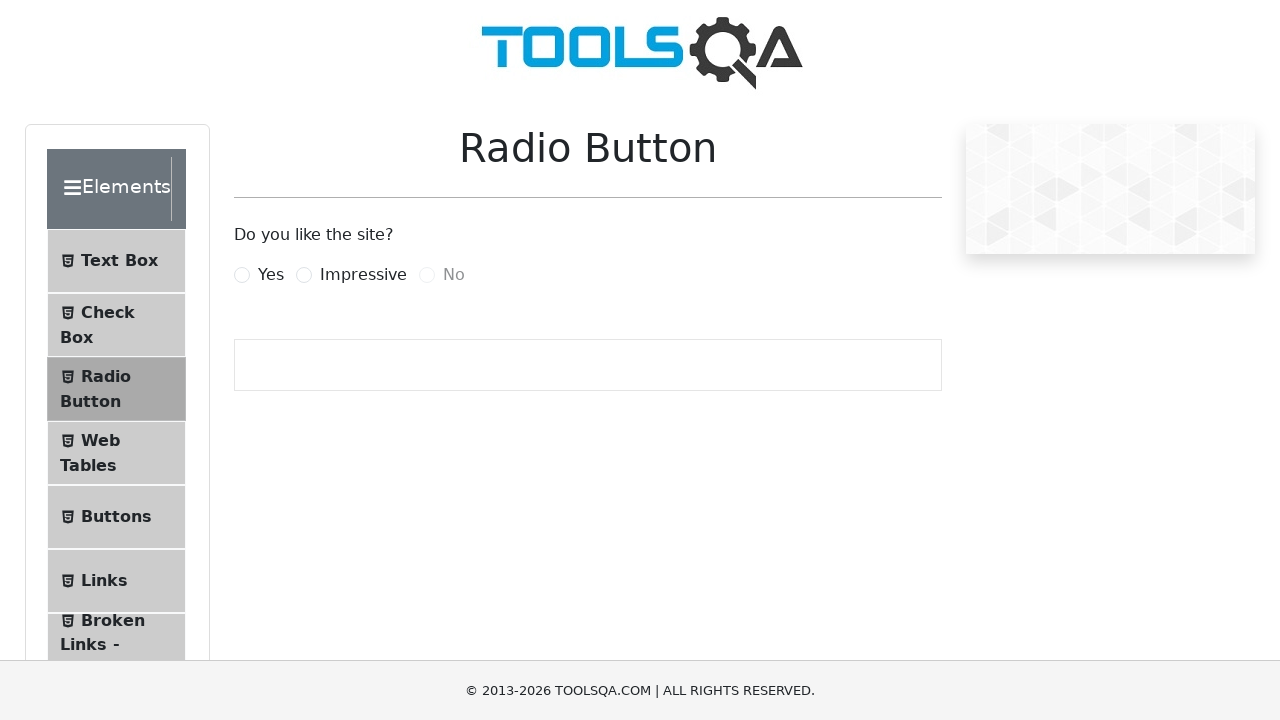

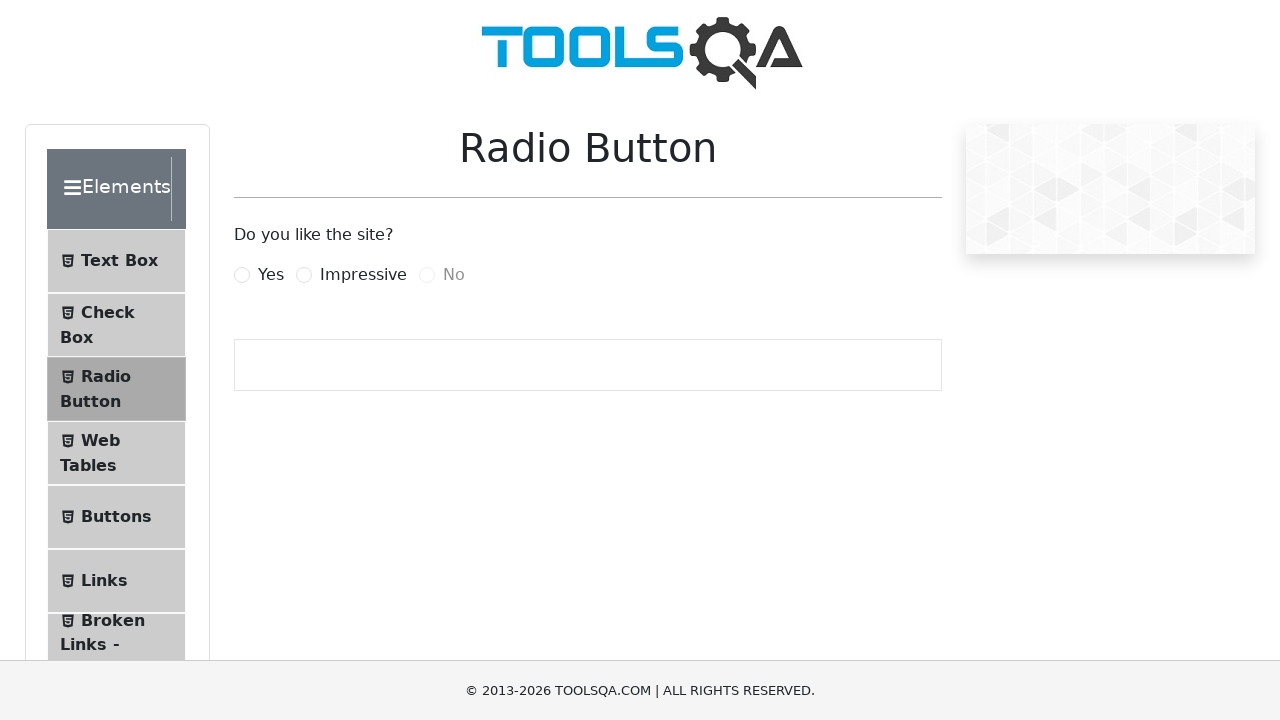